Tests navigation to Phones category, clicks on first phone product to view details including name, price, description, and Add to Cart button.

Starting URL: https://www.demoblaze.com/

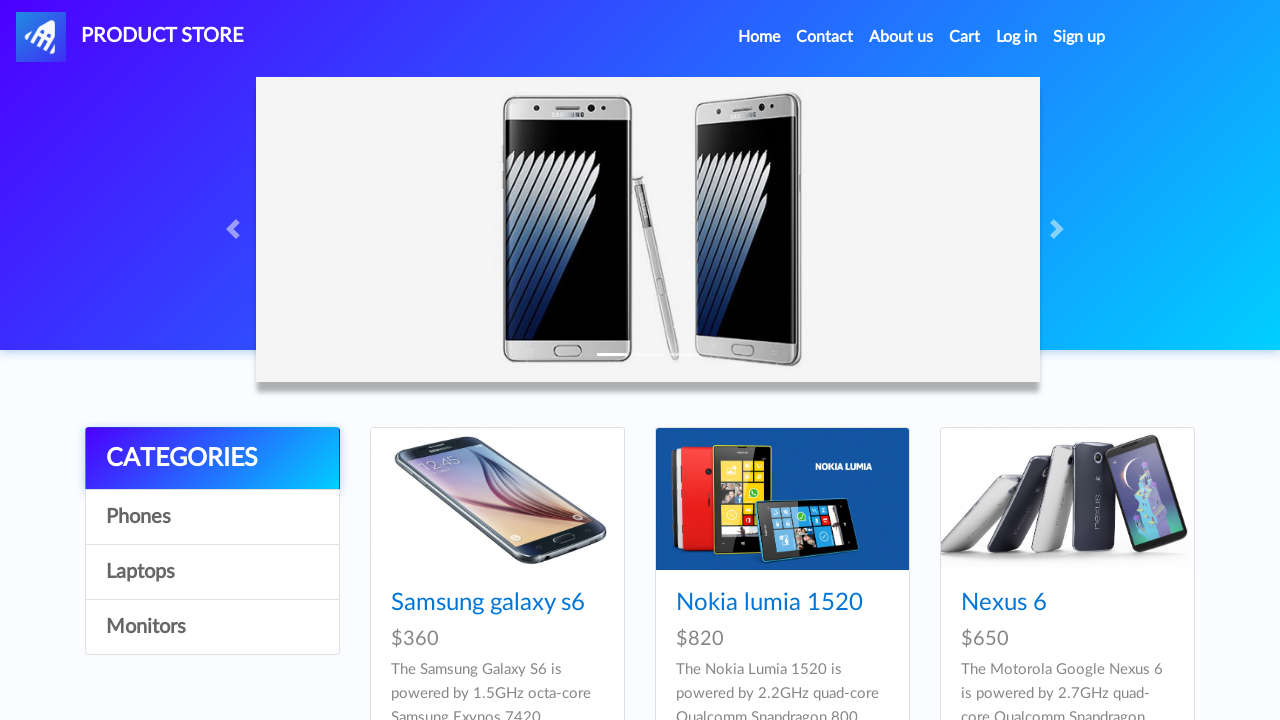

Clicked on Phones category at (212, 517) on text=Phones
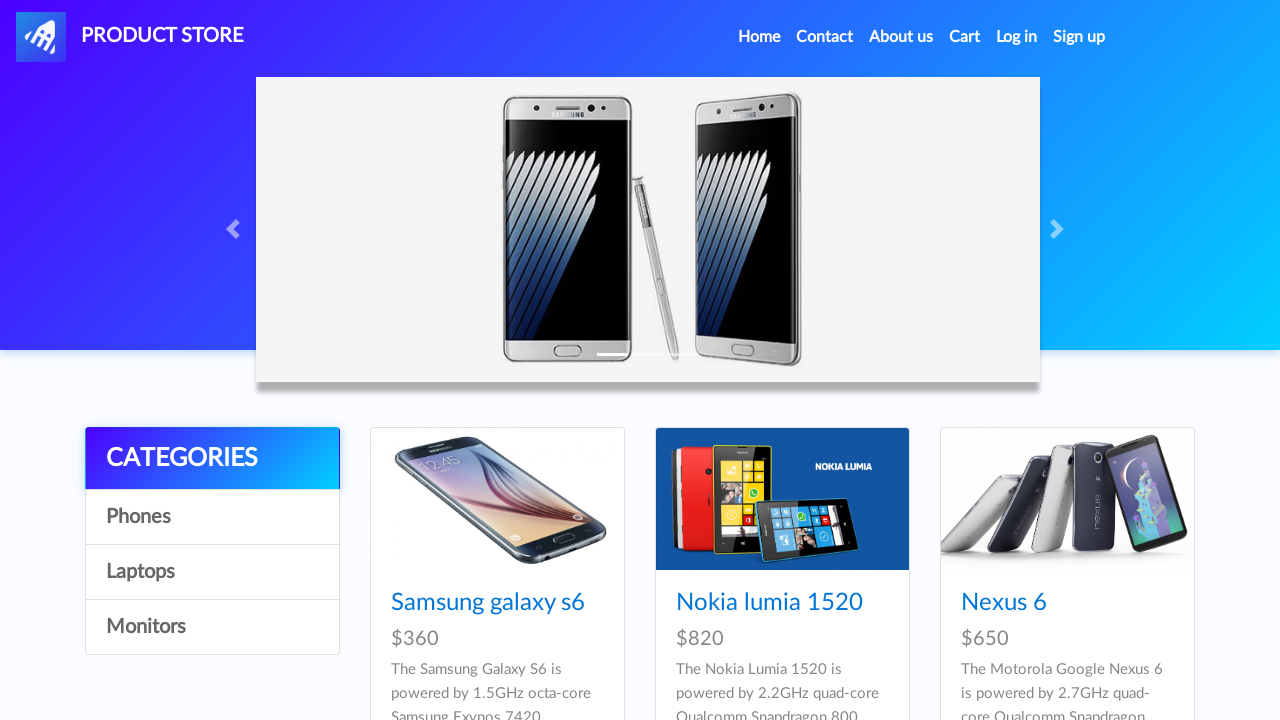

Waited 2000ms for Phones category page to load
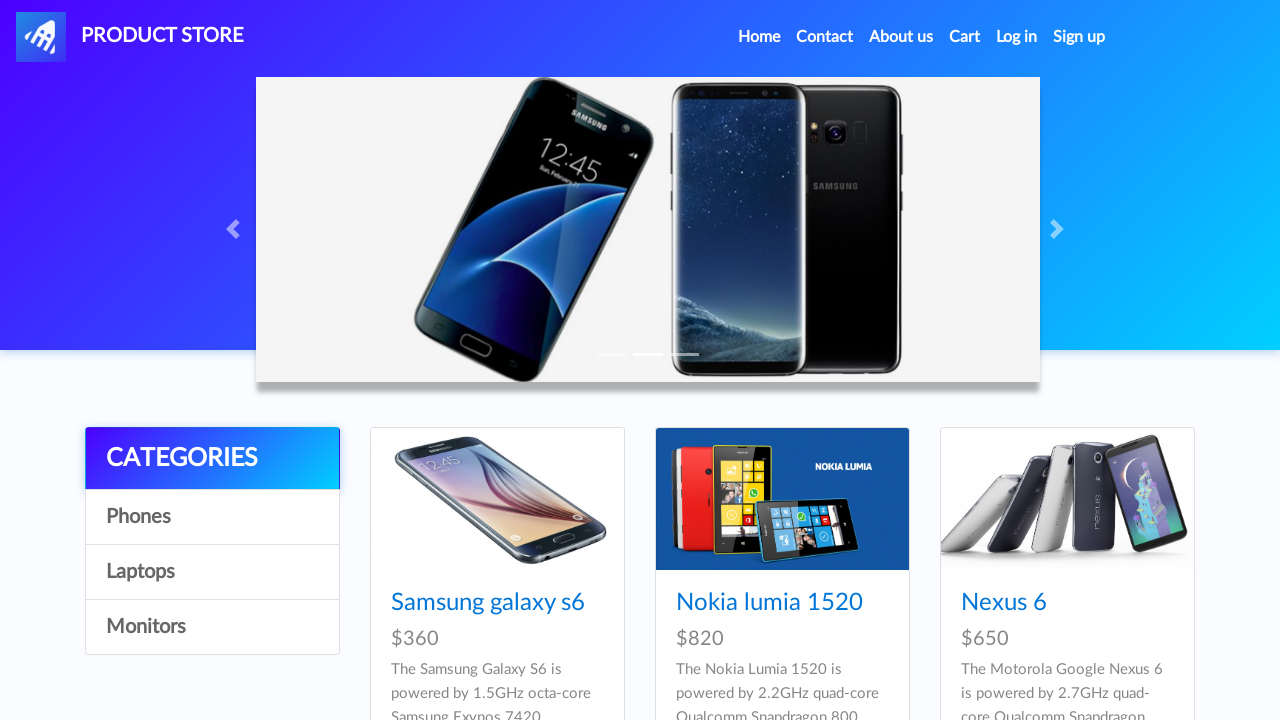

Clicked on first phone product at (488, 603) on .card-title a >> nth=0
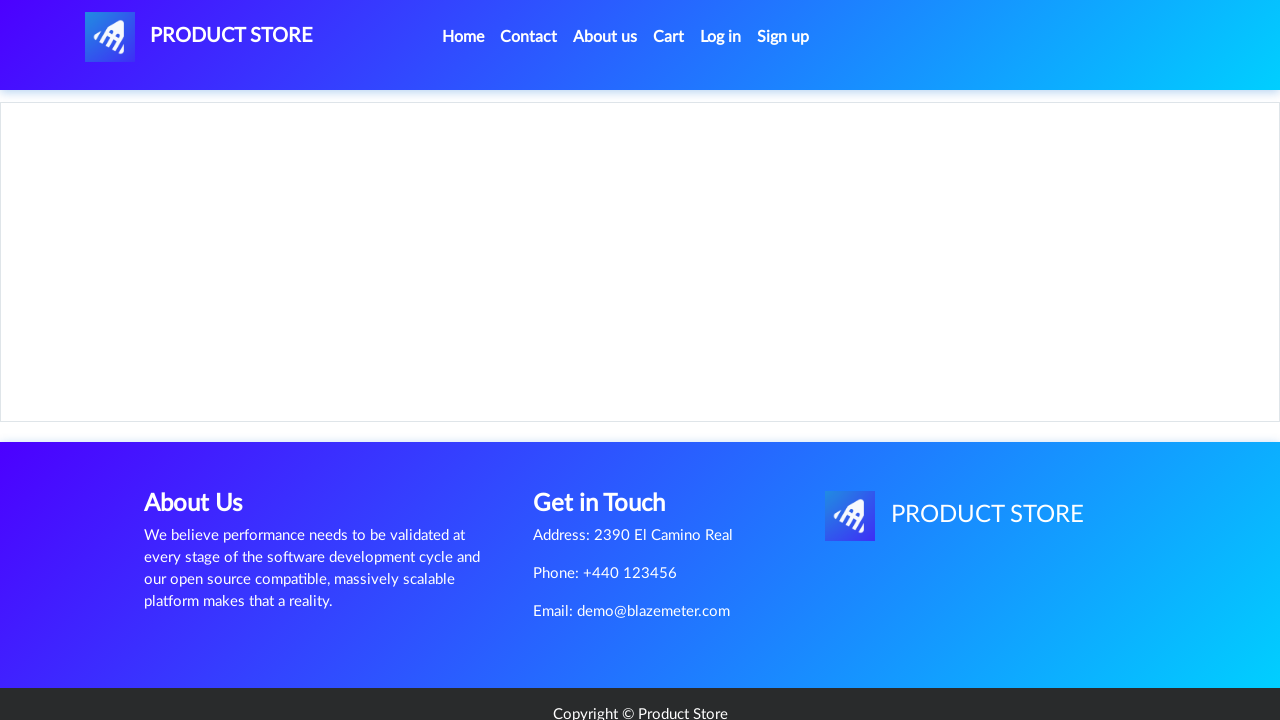

Waited 2000ms for product details page to load
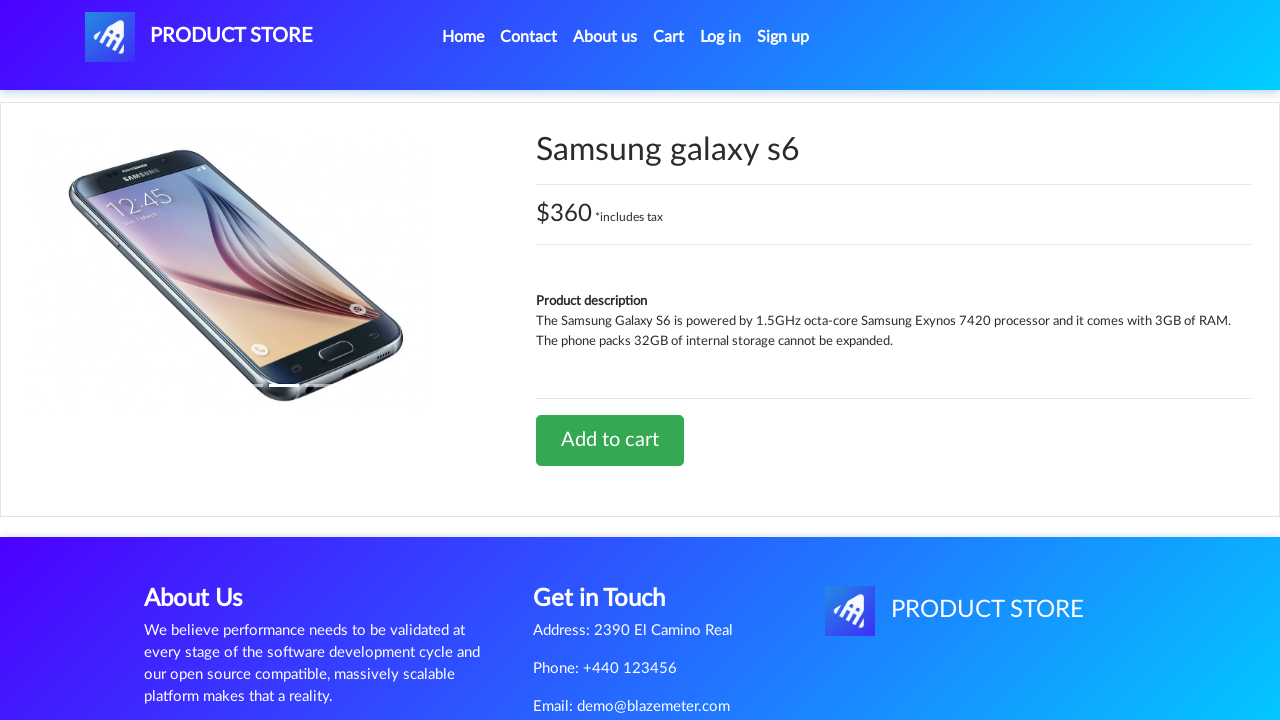

Product name element loaded
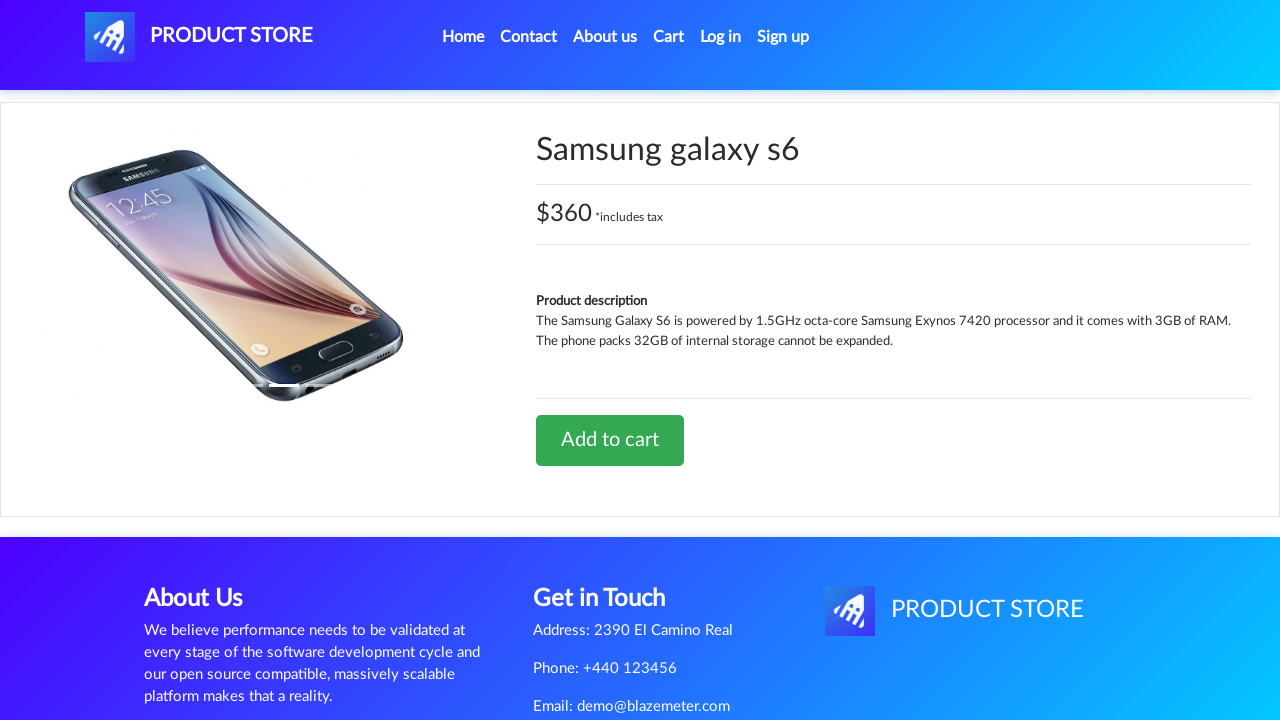

Product price element loaded
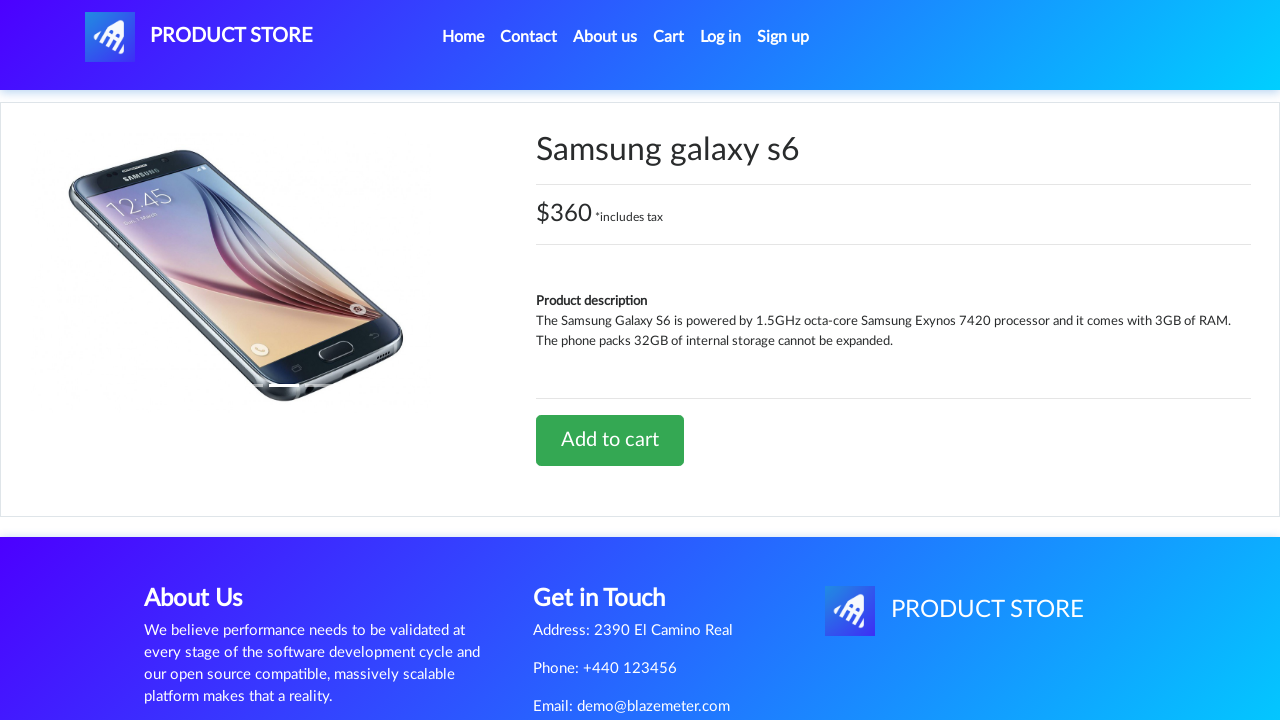

Product description element loaded
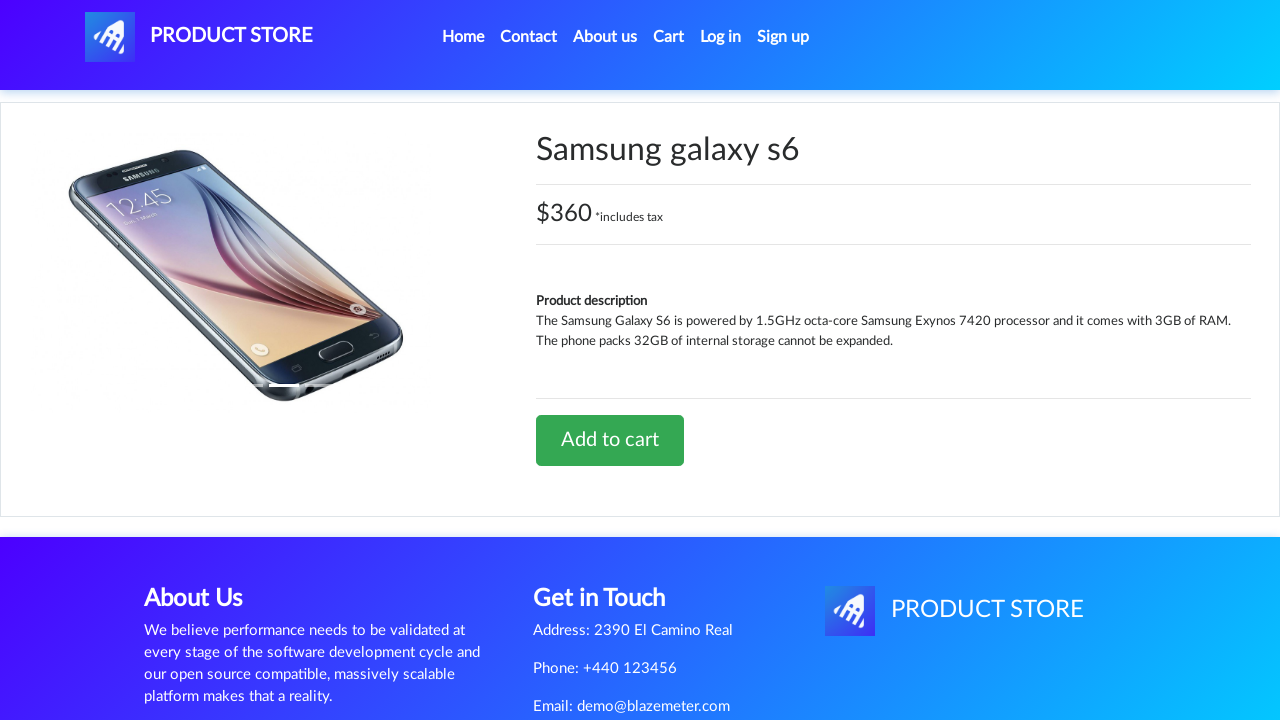

Add to Cart button element loaded
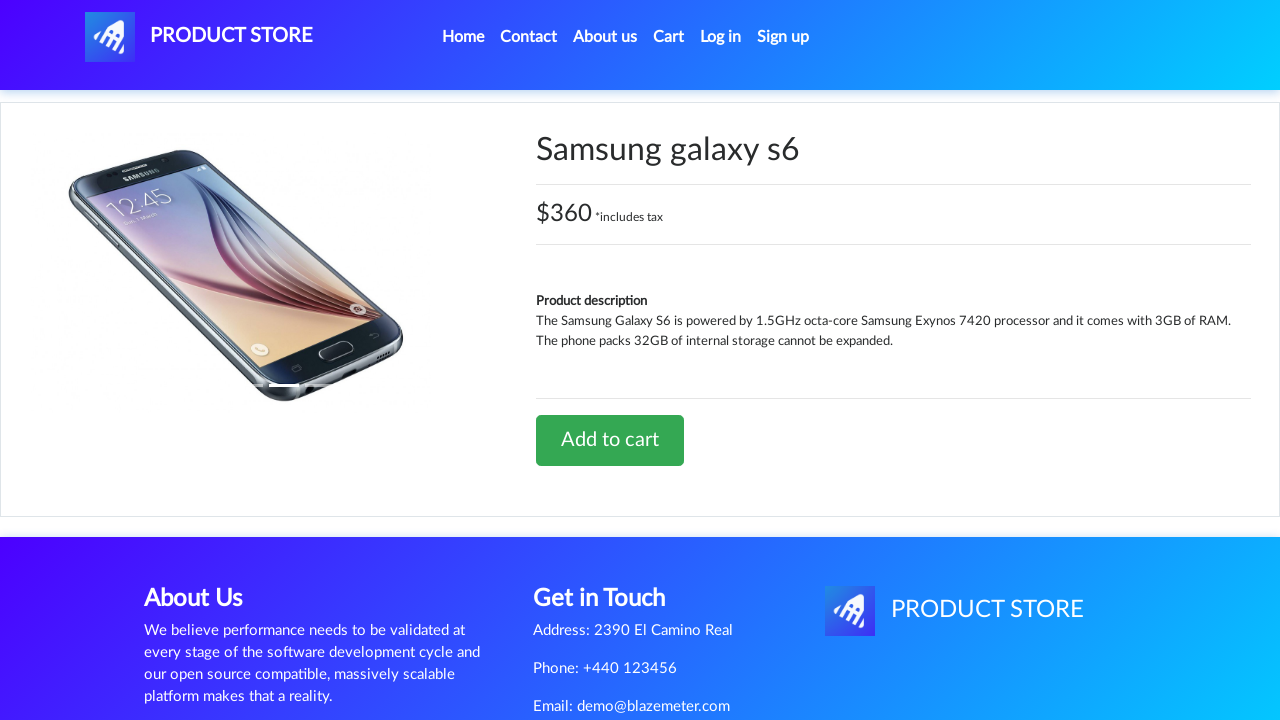

Navigated back to Phones category
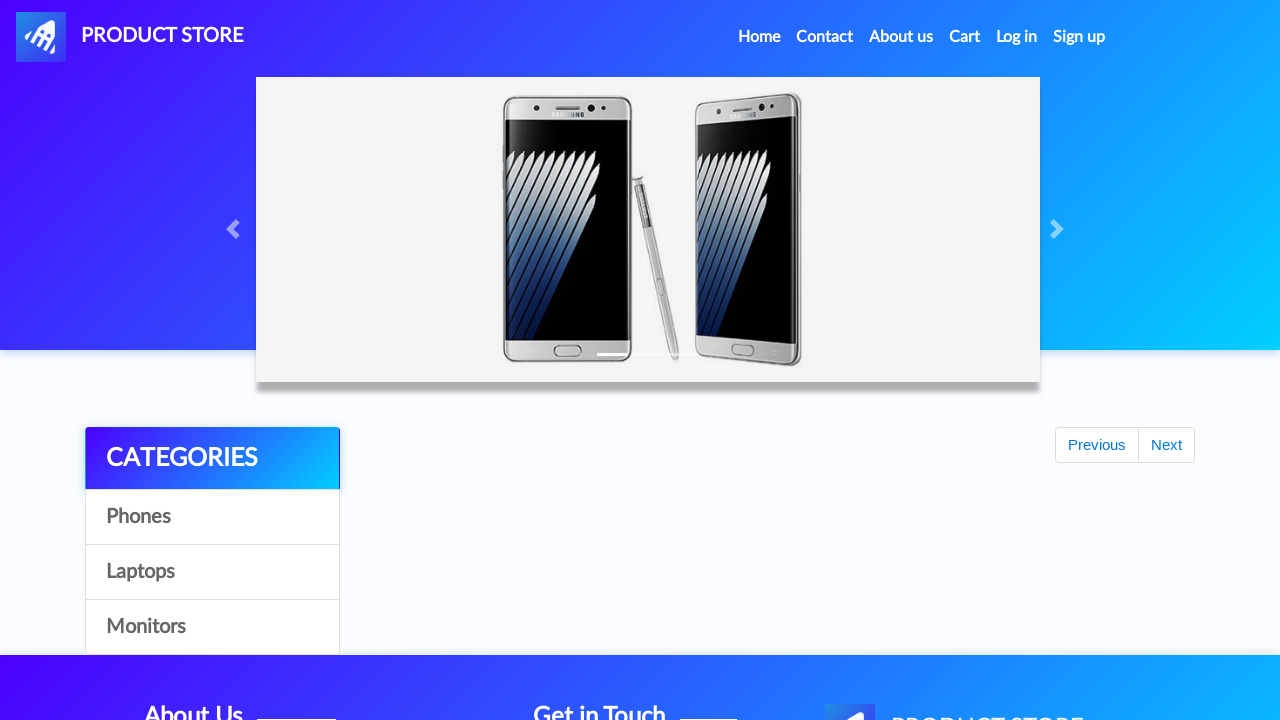

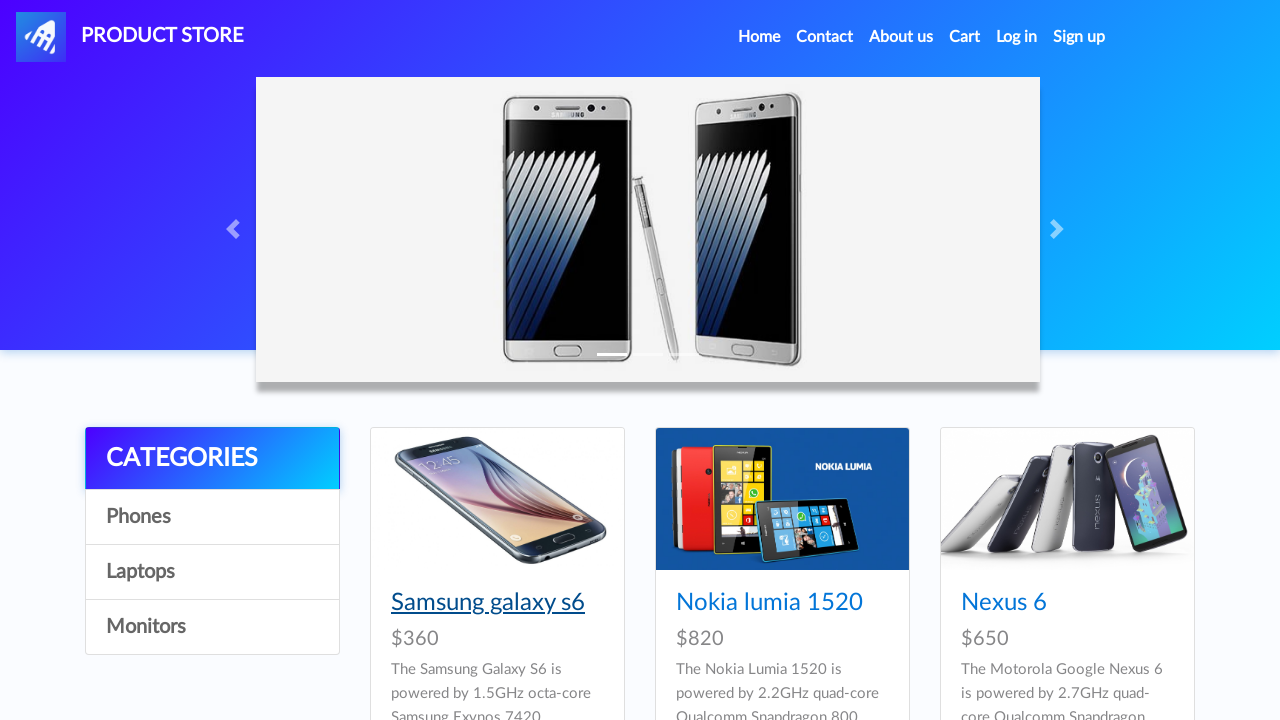